Tests iframe handling by entering text in nested iframes on a demo page

Starting URL: https://demo.automationtesting.in/Frames.html

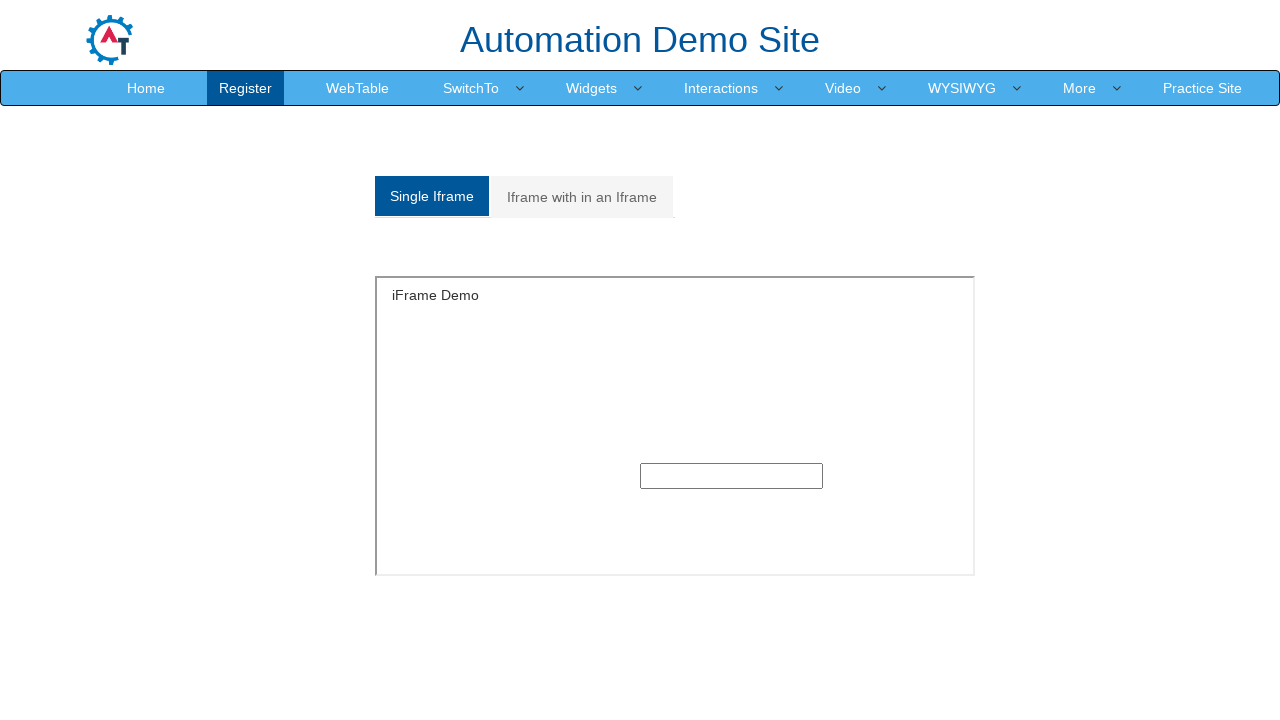

Navigated to iframe demo page
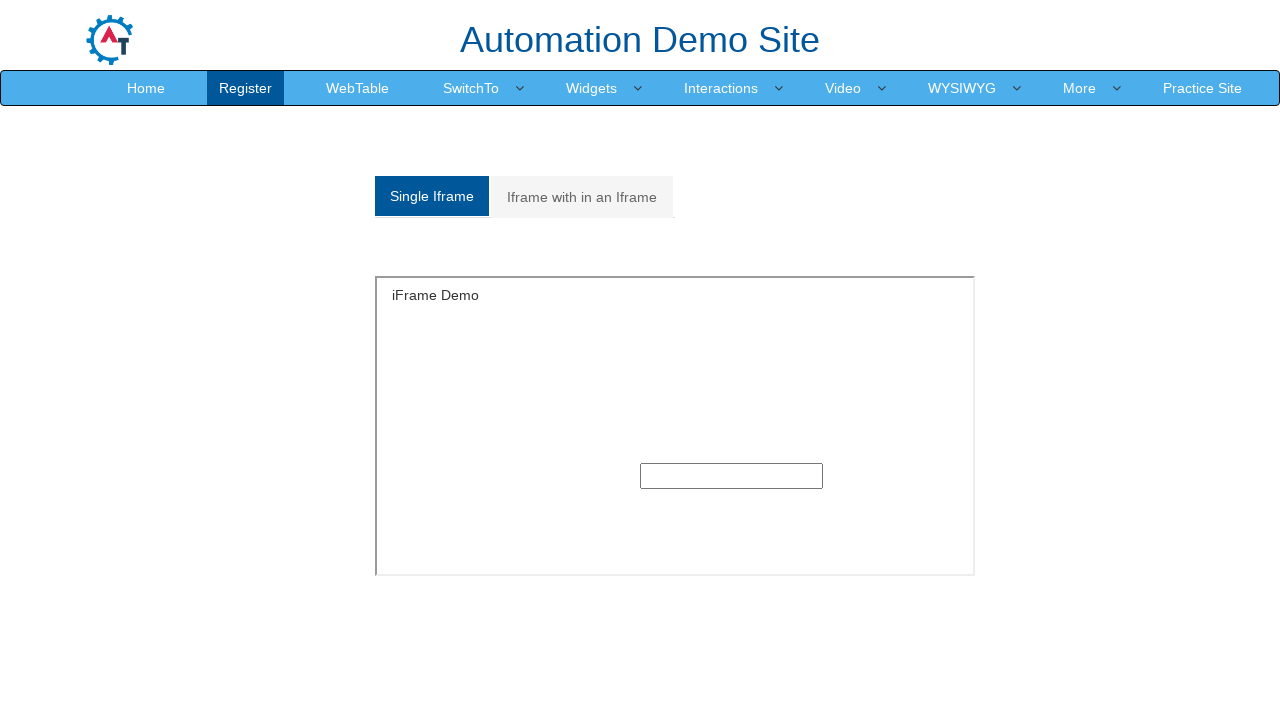

Located single iframe with id 'singleframe'
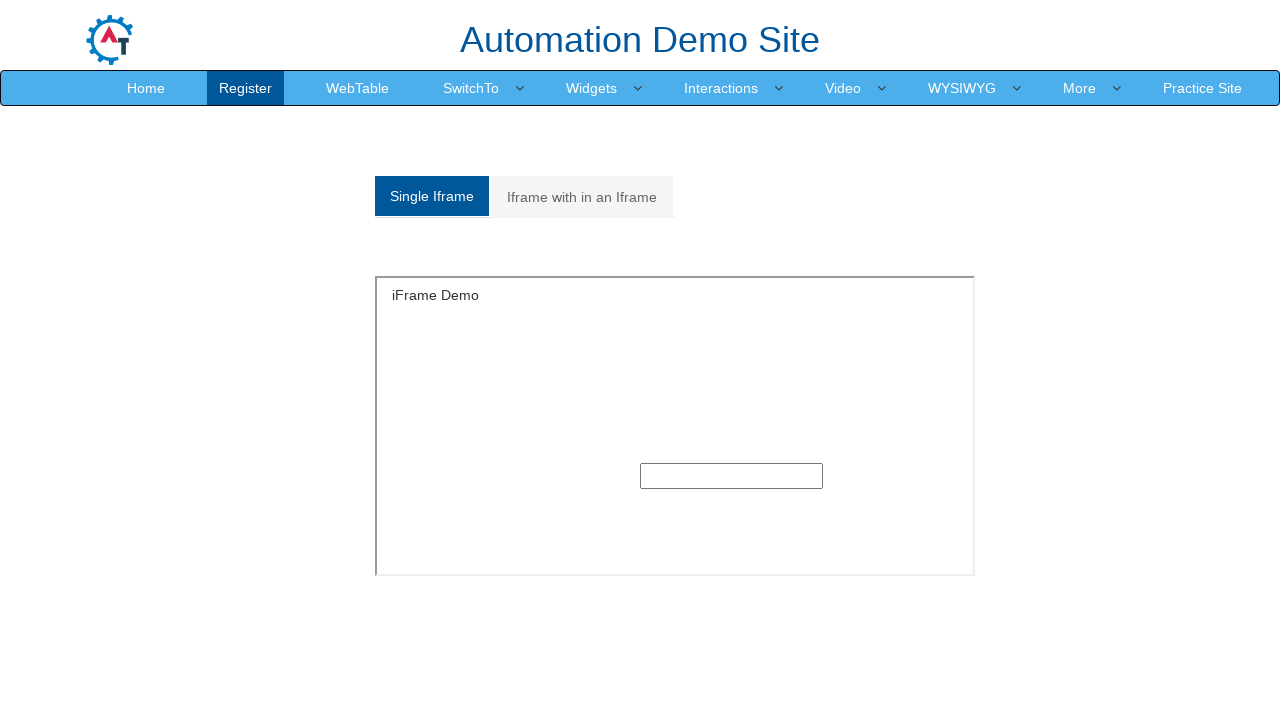

Entered 'selenium' in text field within single iframe on #singleframe >> internal:control=enter-frame >> input[type='text']
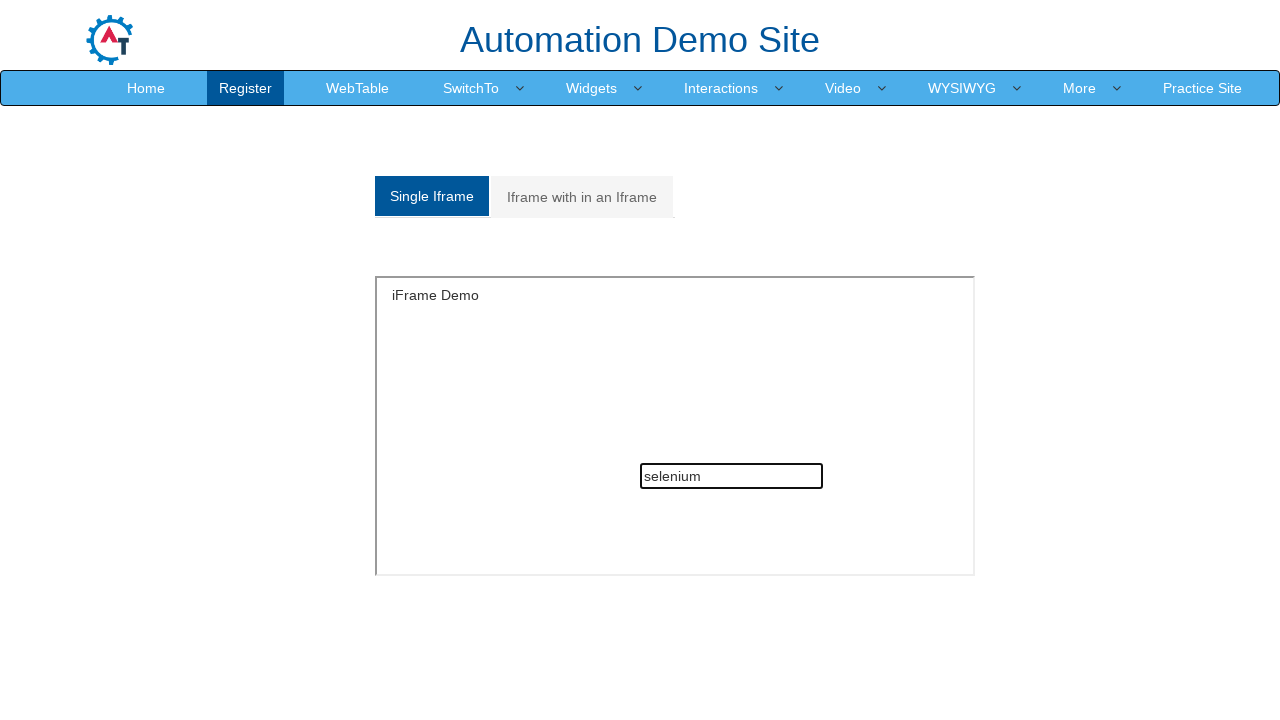

Clicked on nested iframe tab at (582, 197) on a:has-text('Iframe with in')
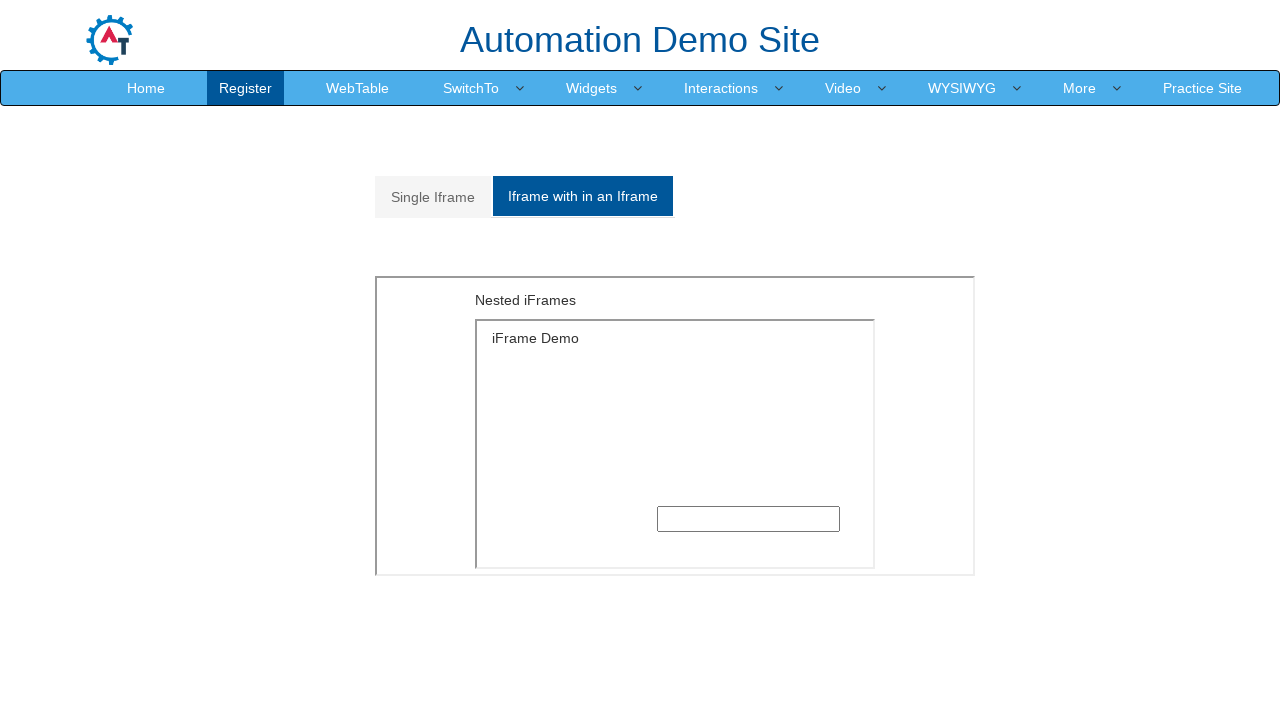

Located outer frame within Multiple div
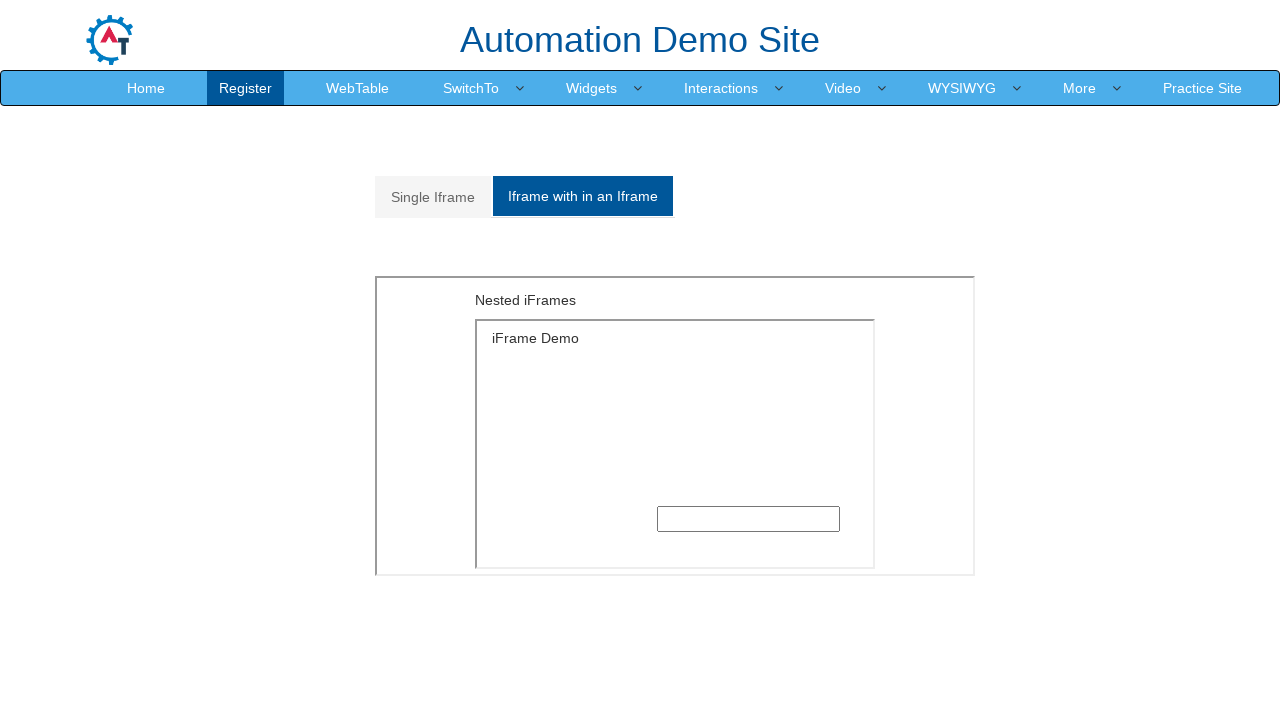

Located first inner frame within outer frame
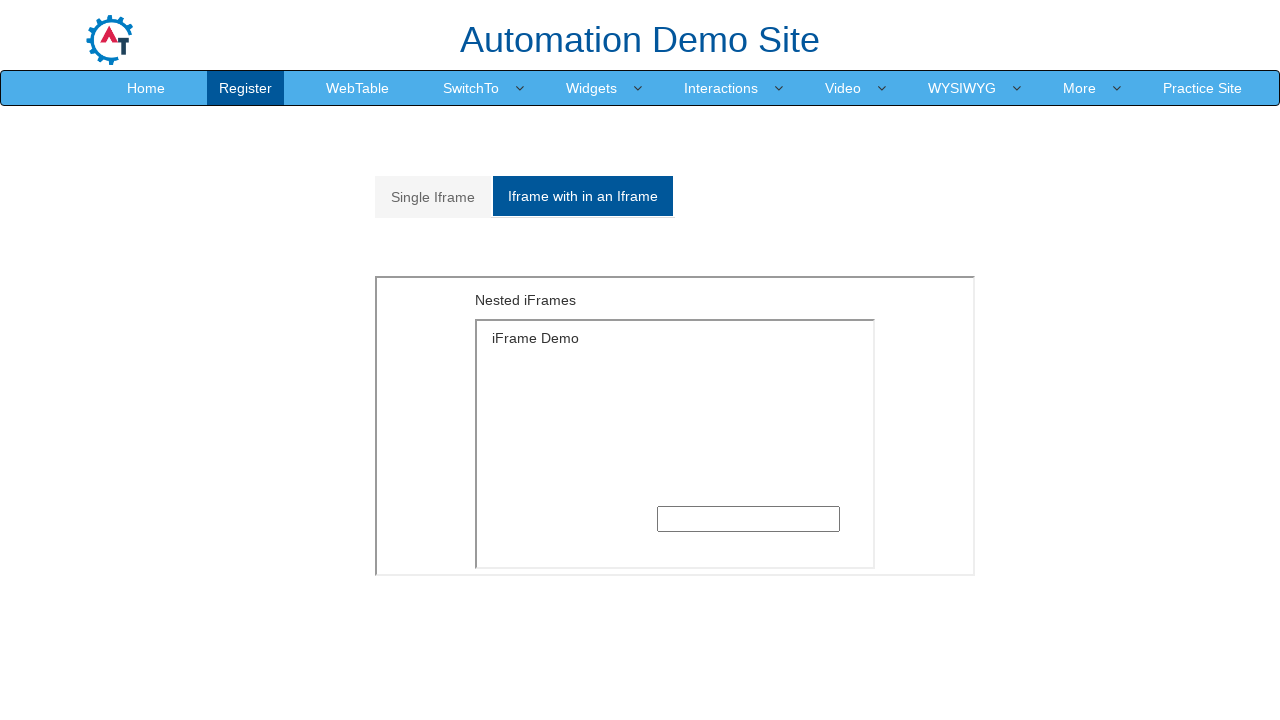

Entered 'Automation' in text field within nested iframe on xpath=//div[@id='Multiple']/iframe >> internal:control=enter-frame >> iframe >> 
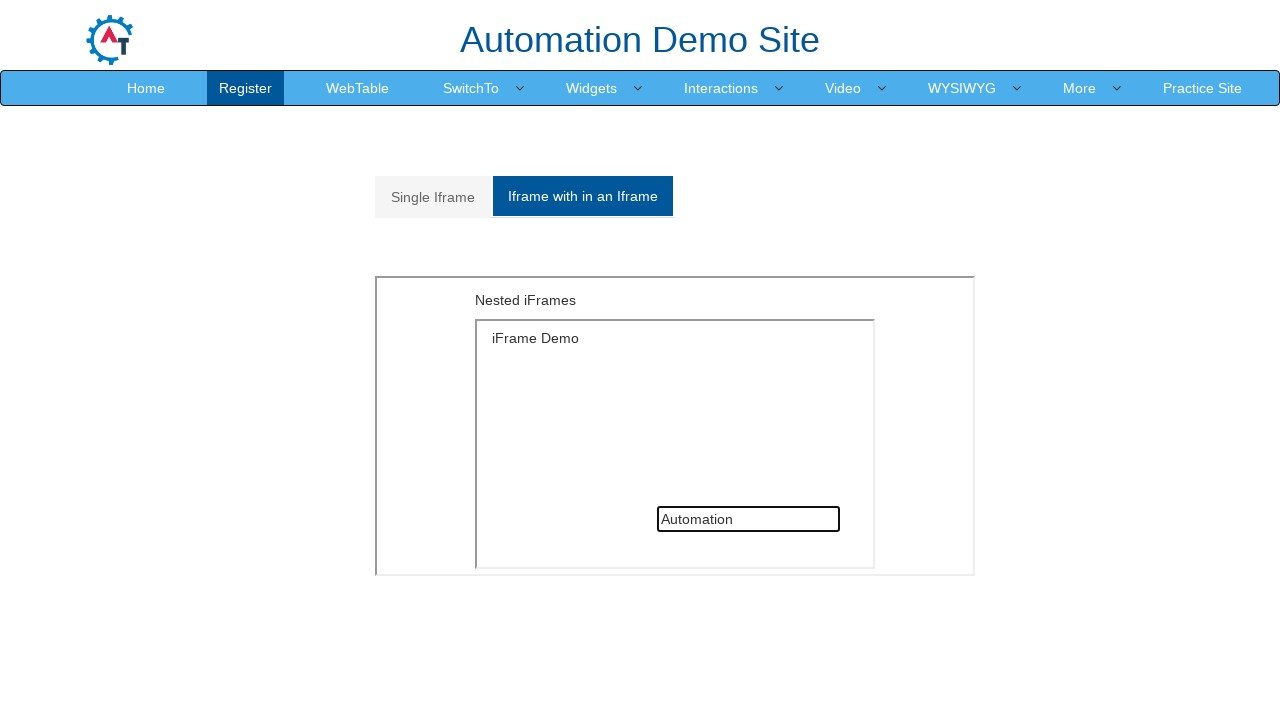

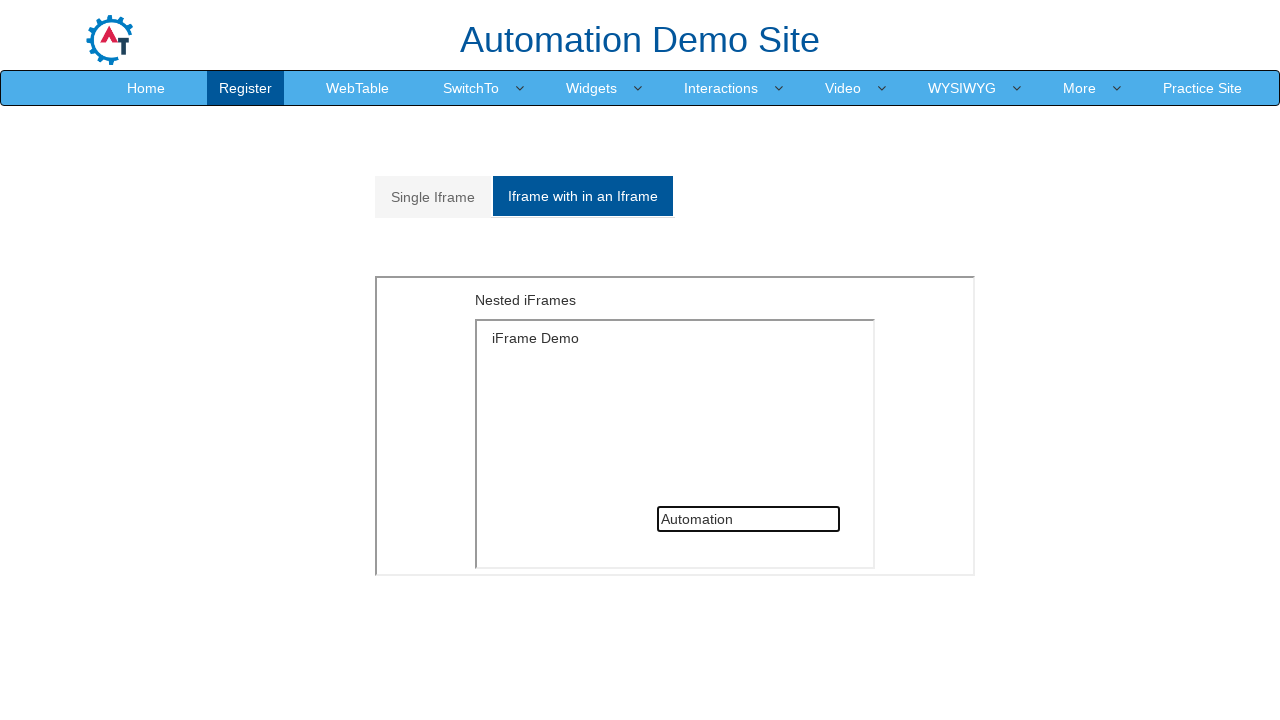